Tests a web form by filling in a text input field with "Selenium" and clicking the submit button, then verifying the resulting message is displayed.

Starting URL: https://www.selenium.dev/selenium/web/web-form.html

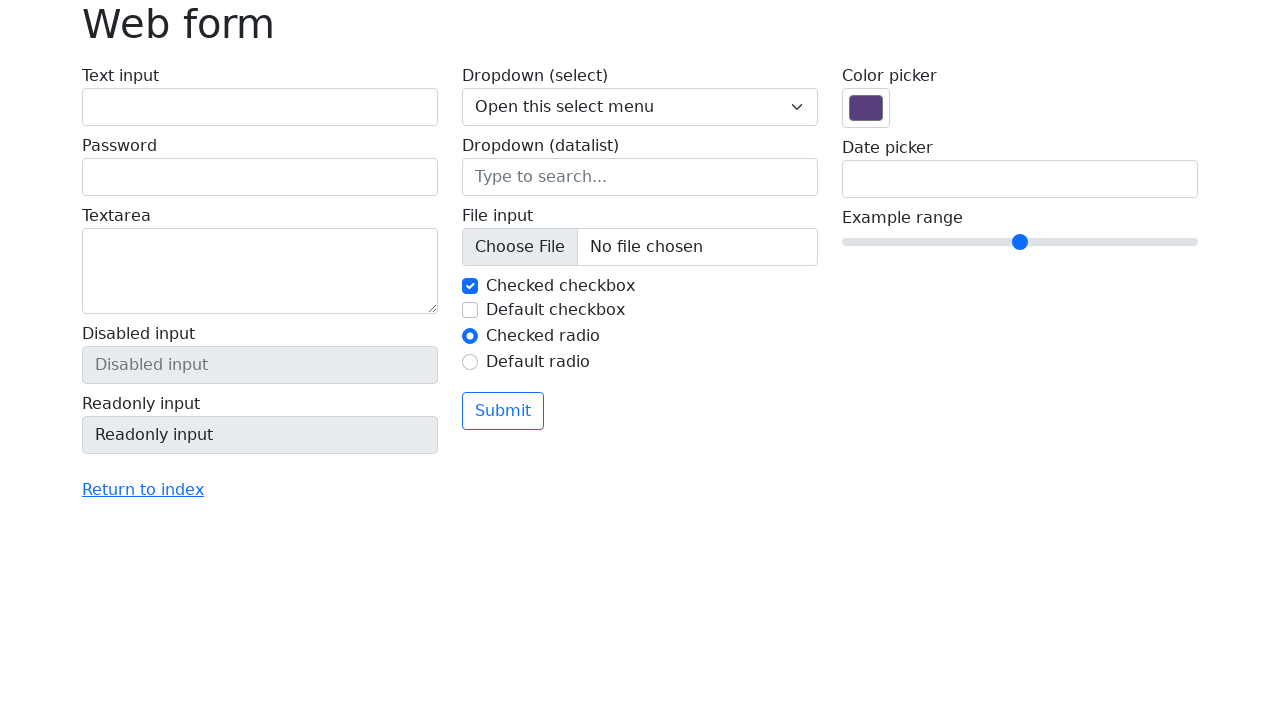

Filled text input field with 'Selenium' on input[name='my-text']
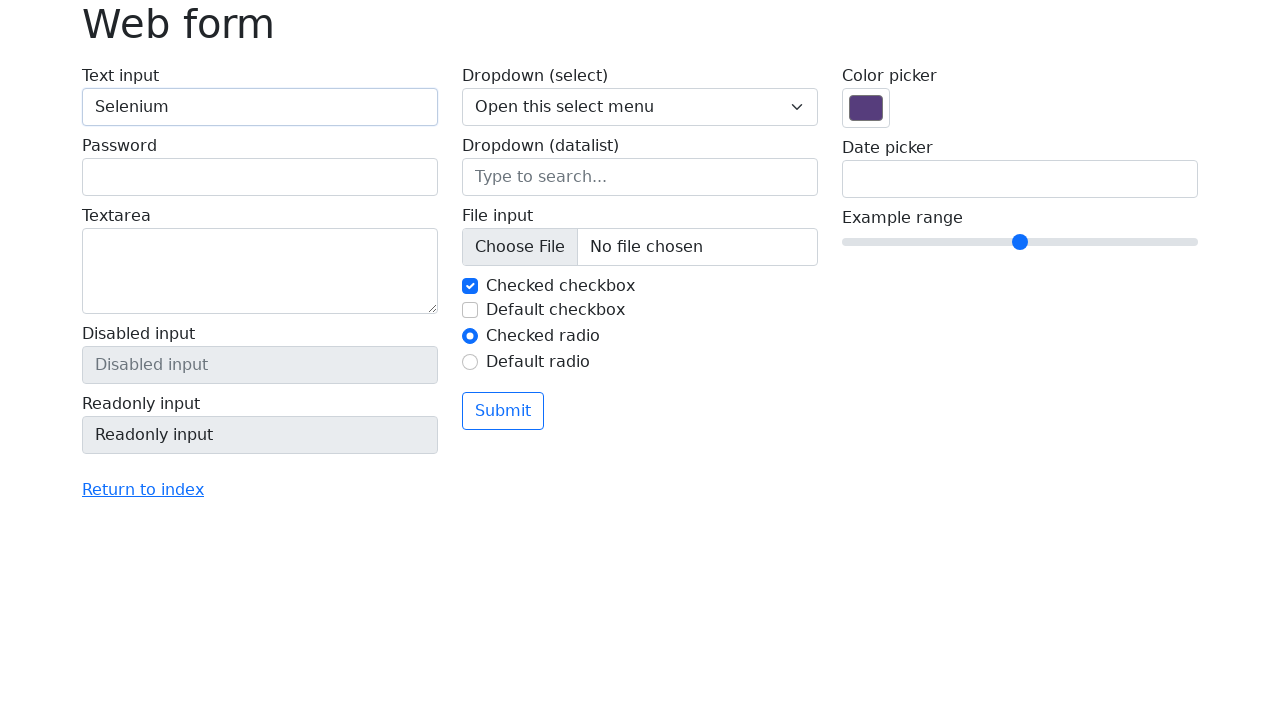

Clicked submit button at (503, 411) on button
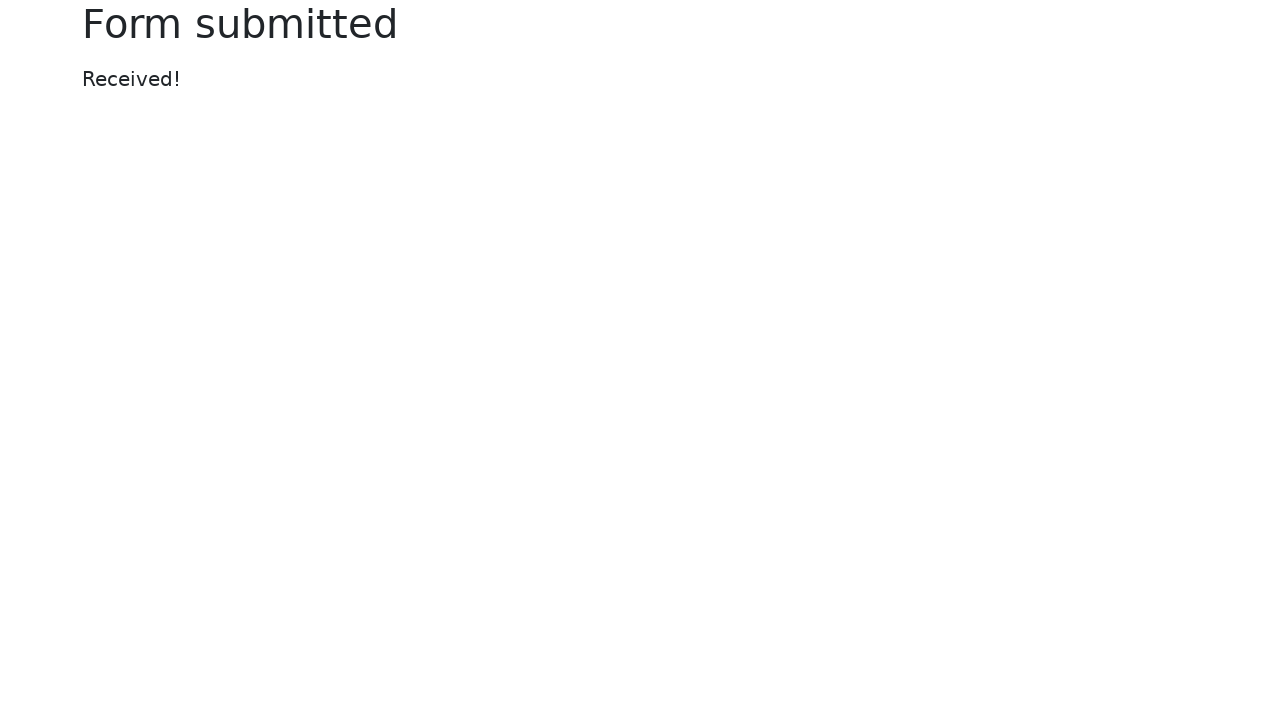

Result message displayed
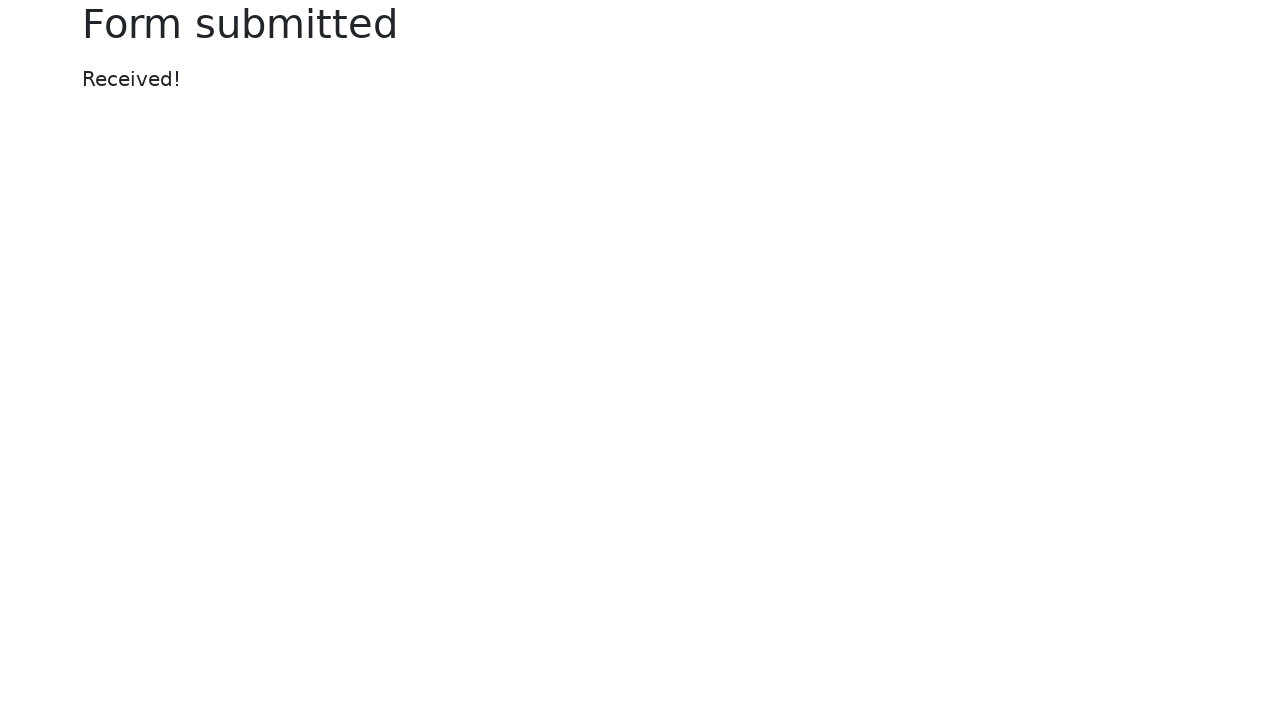

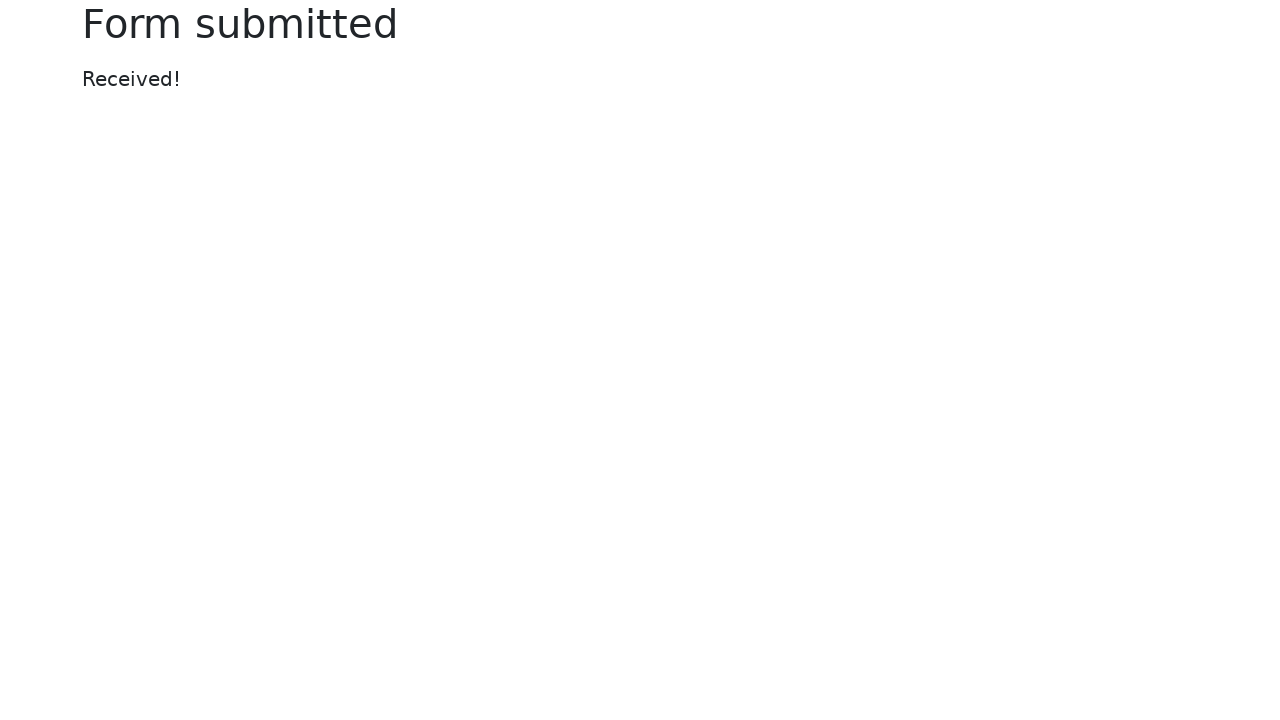